Tests a wait functionality page by clicking a verify button and checking for a successful verification message

Starting URL: http://suninjuly.github.io/wait2.html

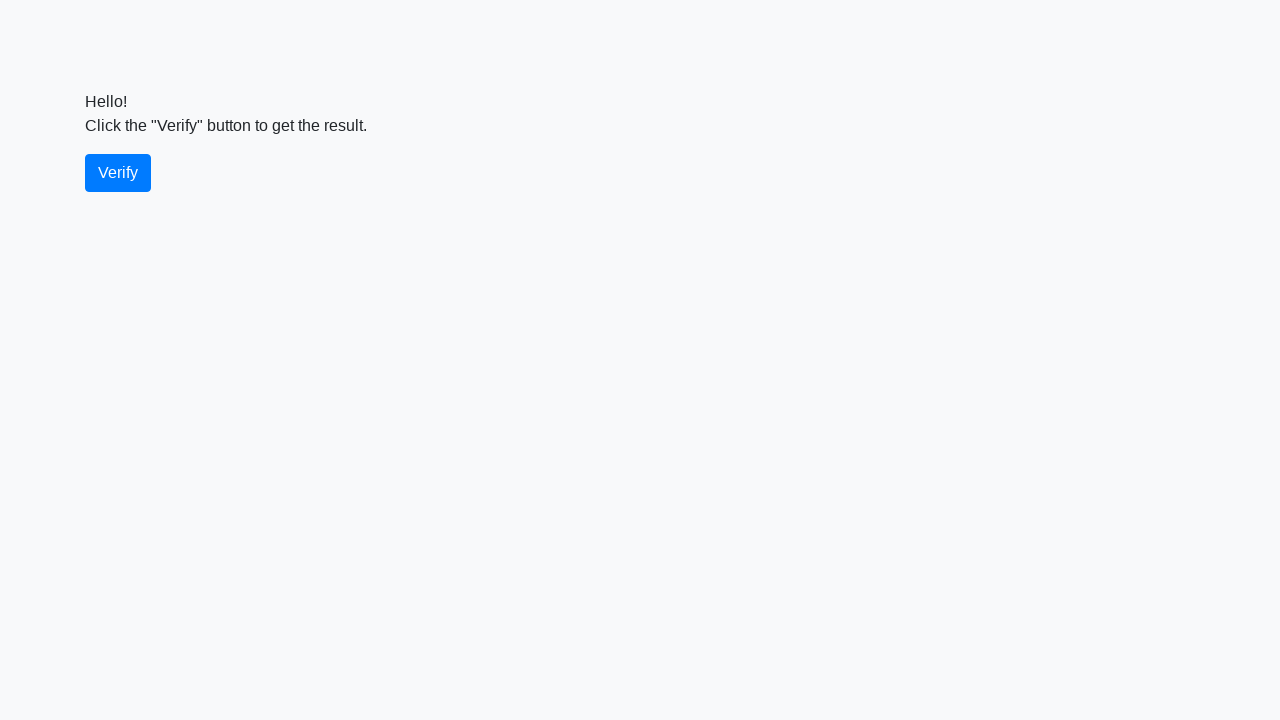

Clicked the verify button at (118, 173) on #verify
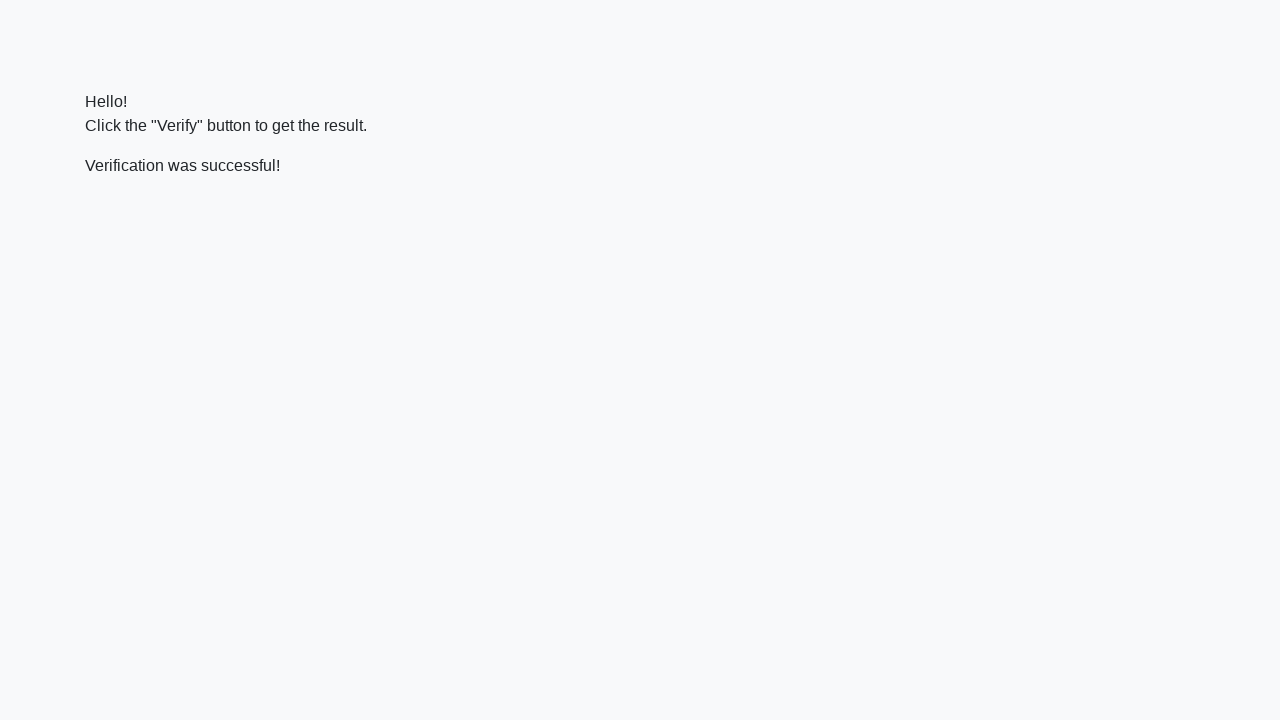

Verification message element loaded
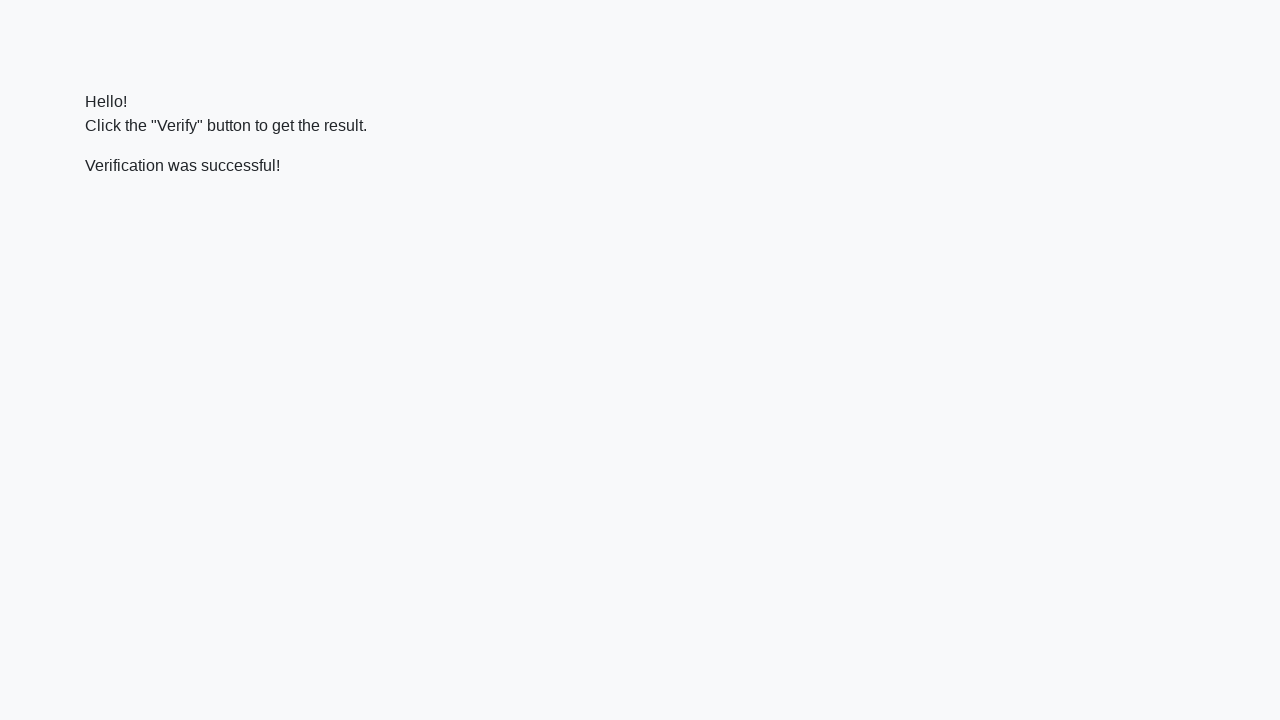

Verified that success message contains 'successful'
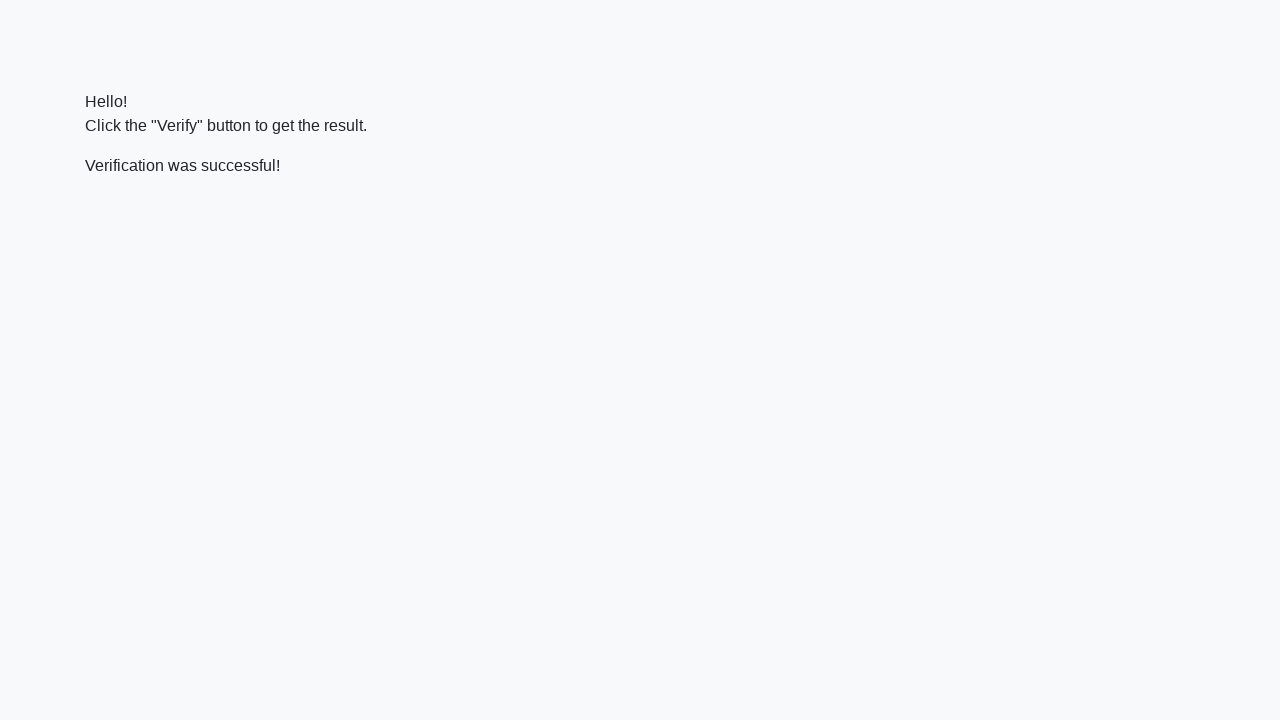

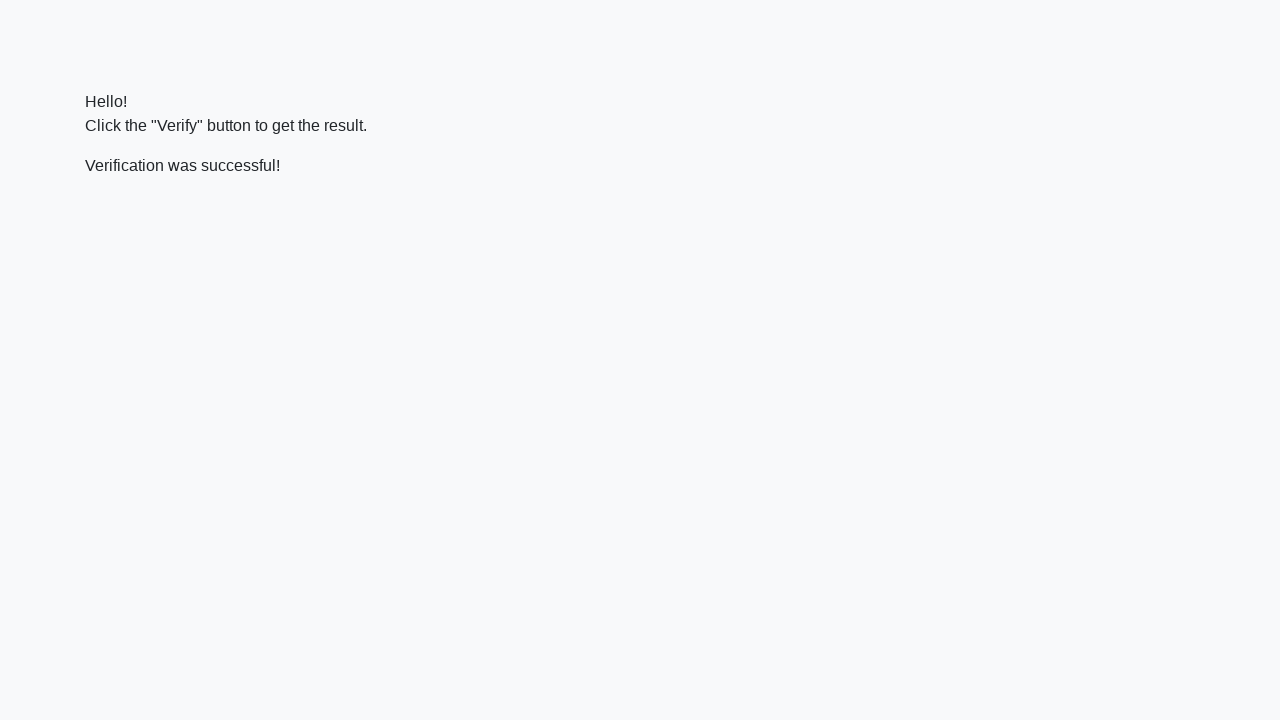